Tests JavaScript confirm dialog by clicking the second button and dismissing the confirm dialog

Starting URL: https://the-internet.herokuapp.com/javascript_alerts

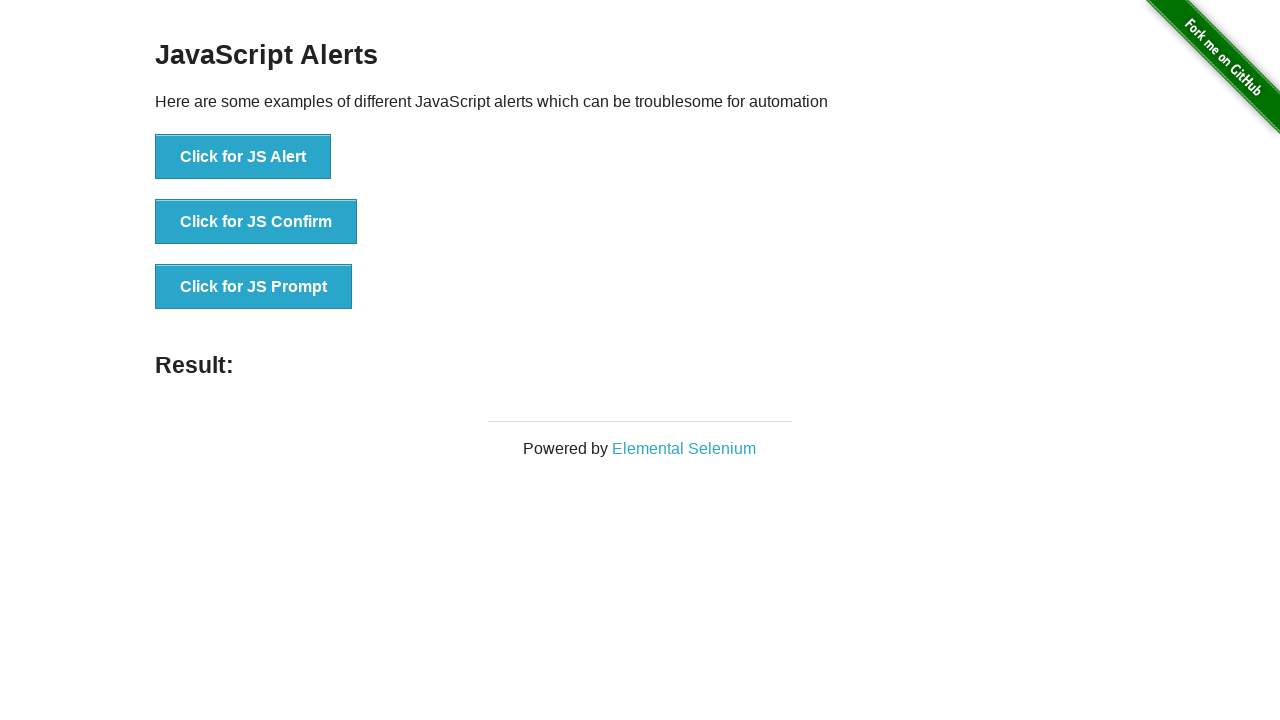

Clicked the JavaScript confirm dialog button at (256, 222) on button[onclick='jsConfirm()']
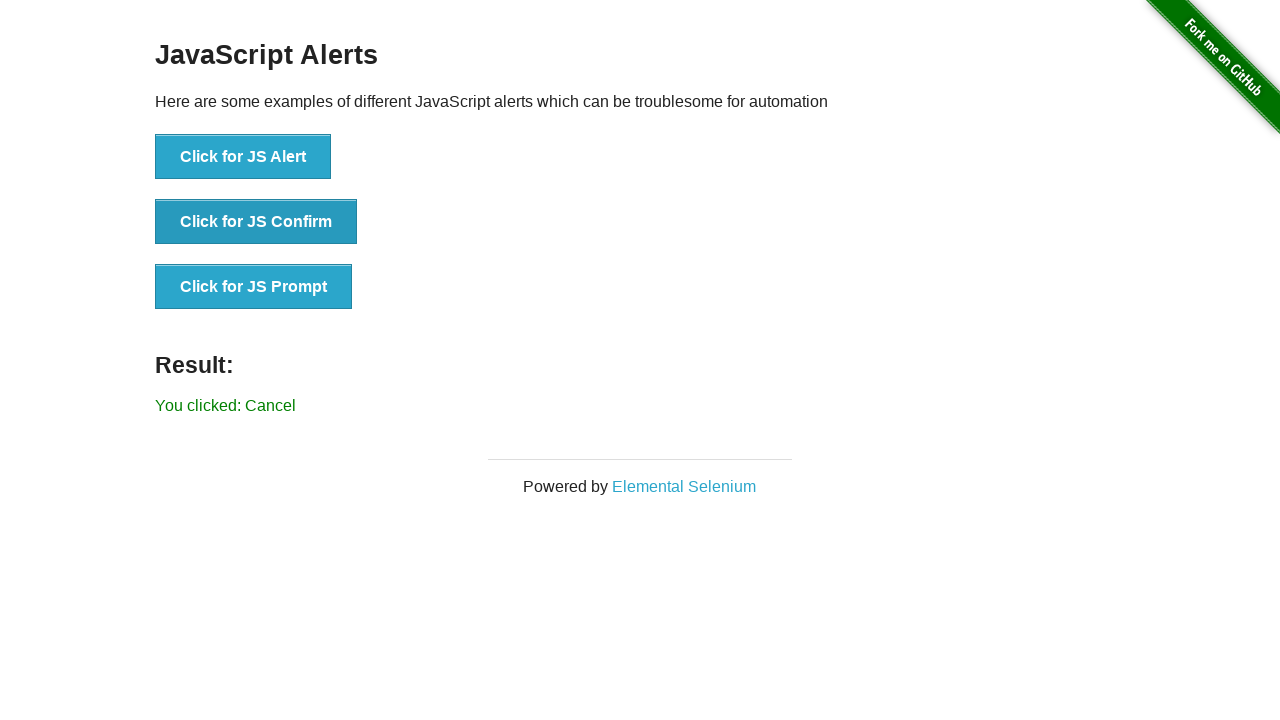

Set up dialog handler to dismiss the confirm dialog
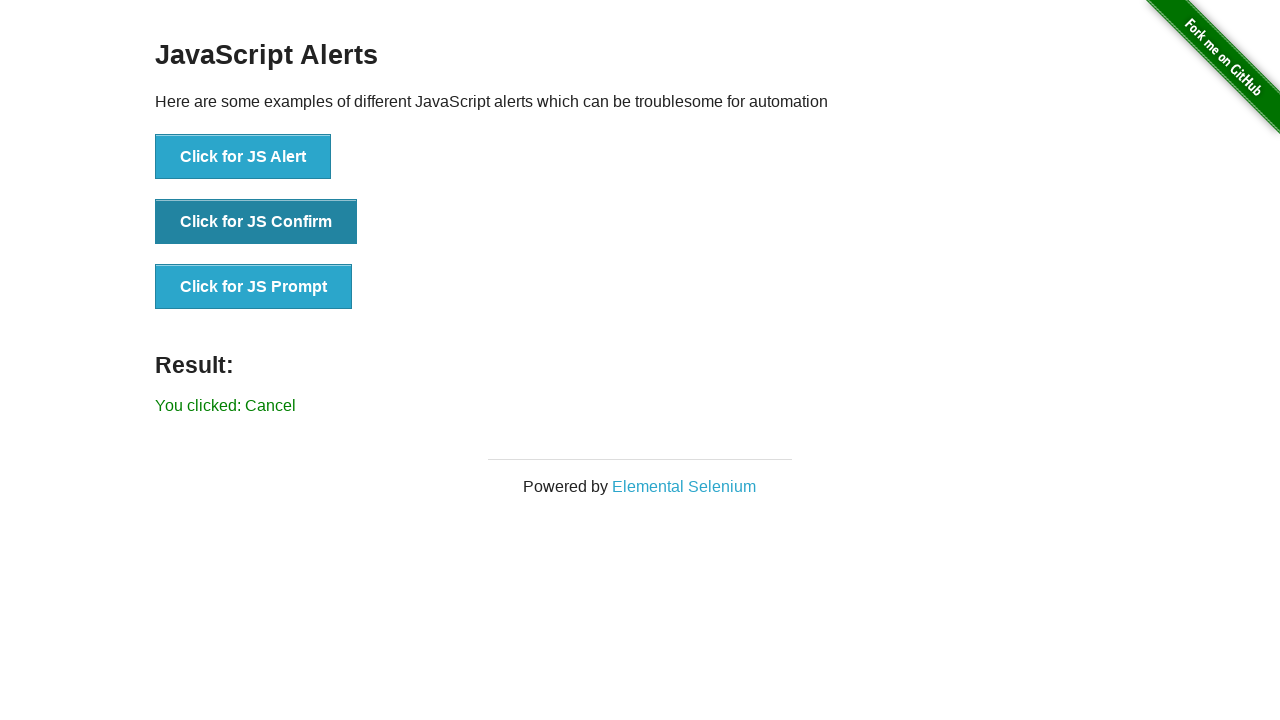

Waited for result message to appear
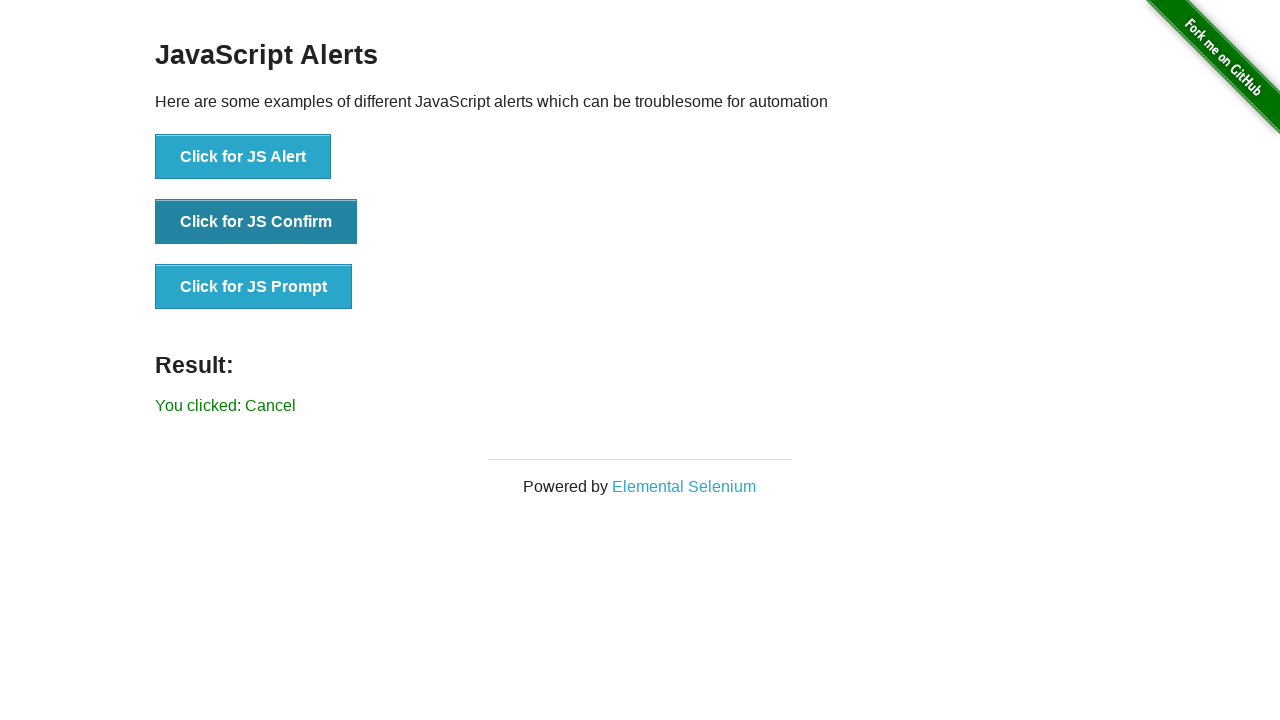

Retrieved result text content
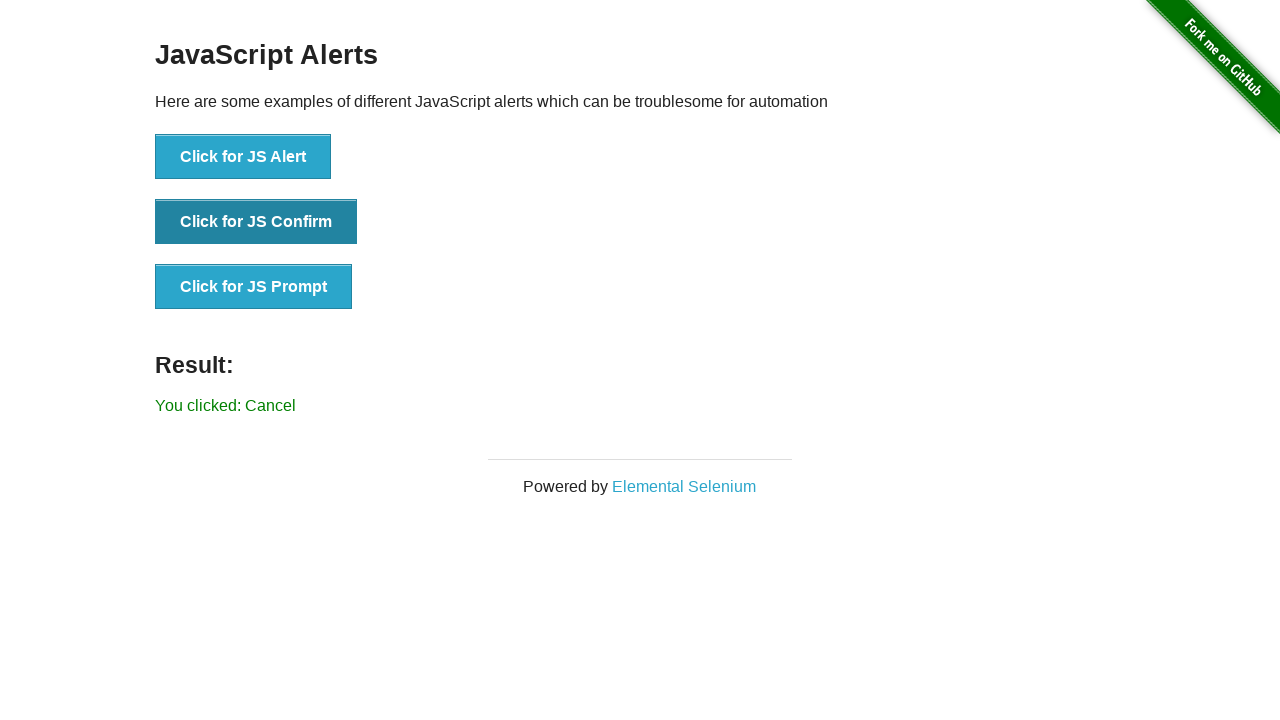

Asserted that 'successfully' is not in the result text, confirming dialog was dismissed
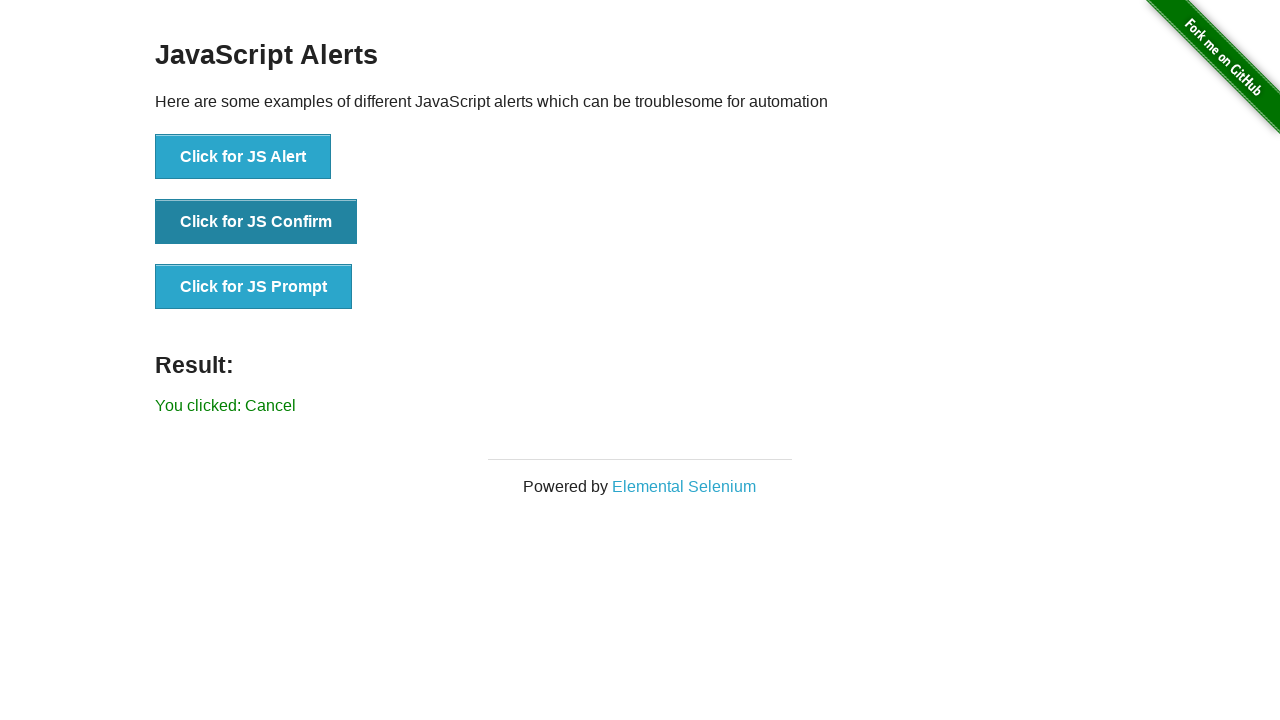

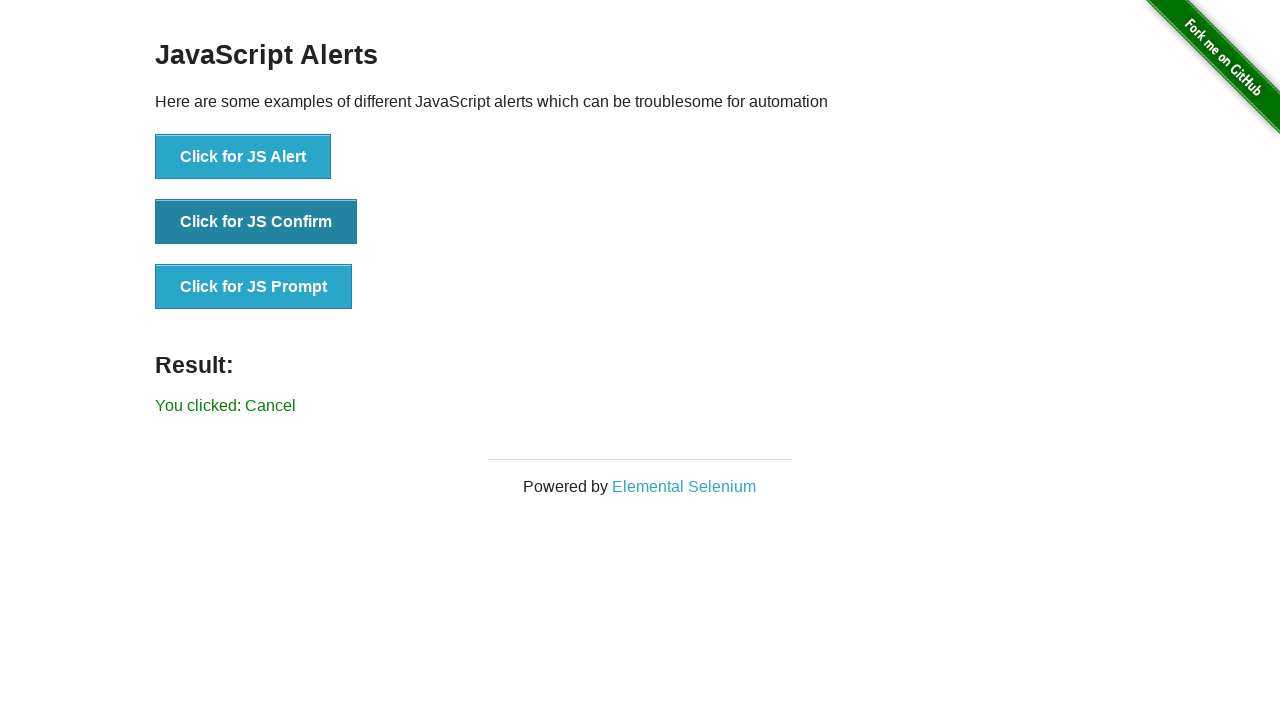